Tests an e-commerce shopping flow by adding specific vegetables (Broccoli, Mushroom, Onion) to cart, proceeding to checkout, applying a promo code, selecting country, and placing the order.

Starting URL: https://rahulshettyacademy.com/seleniumPractise/#/

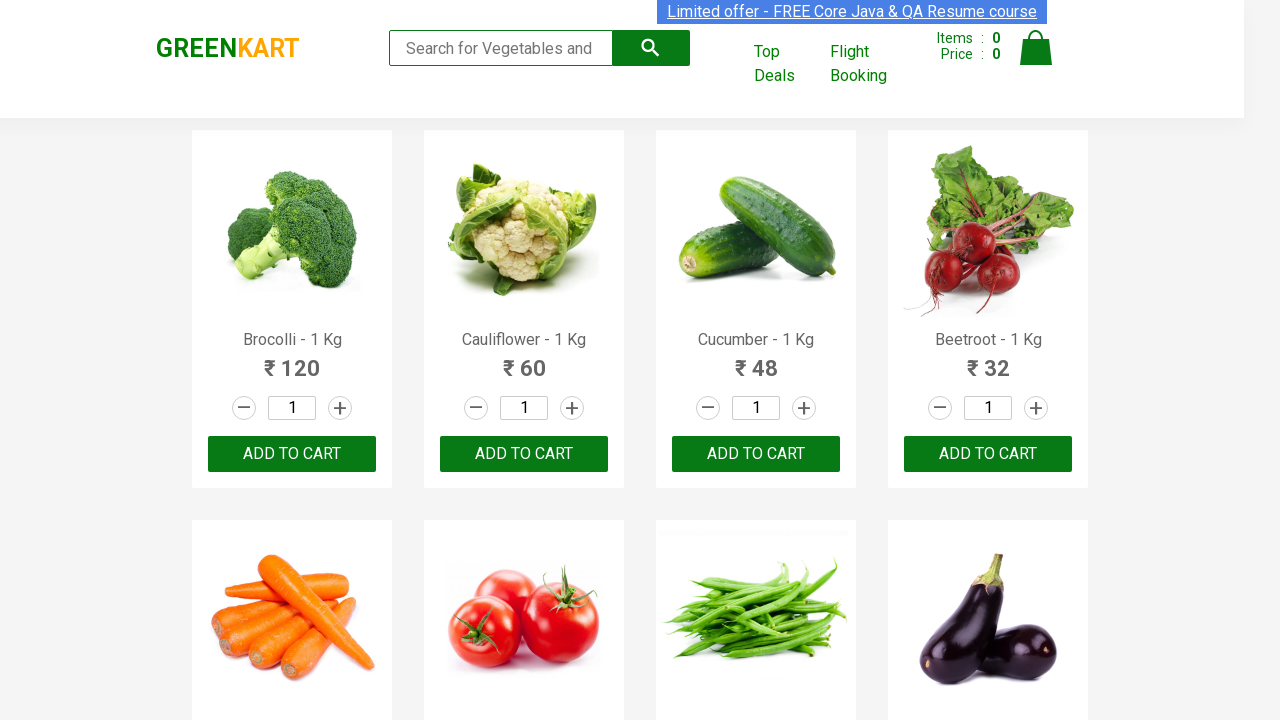

Waited for products to load
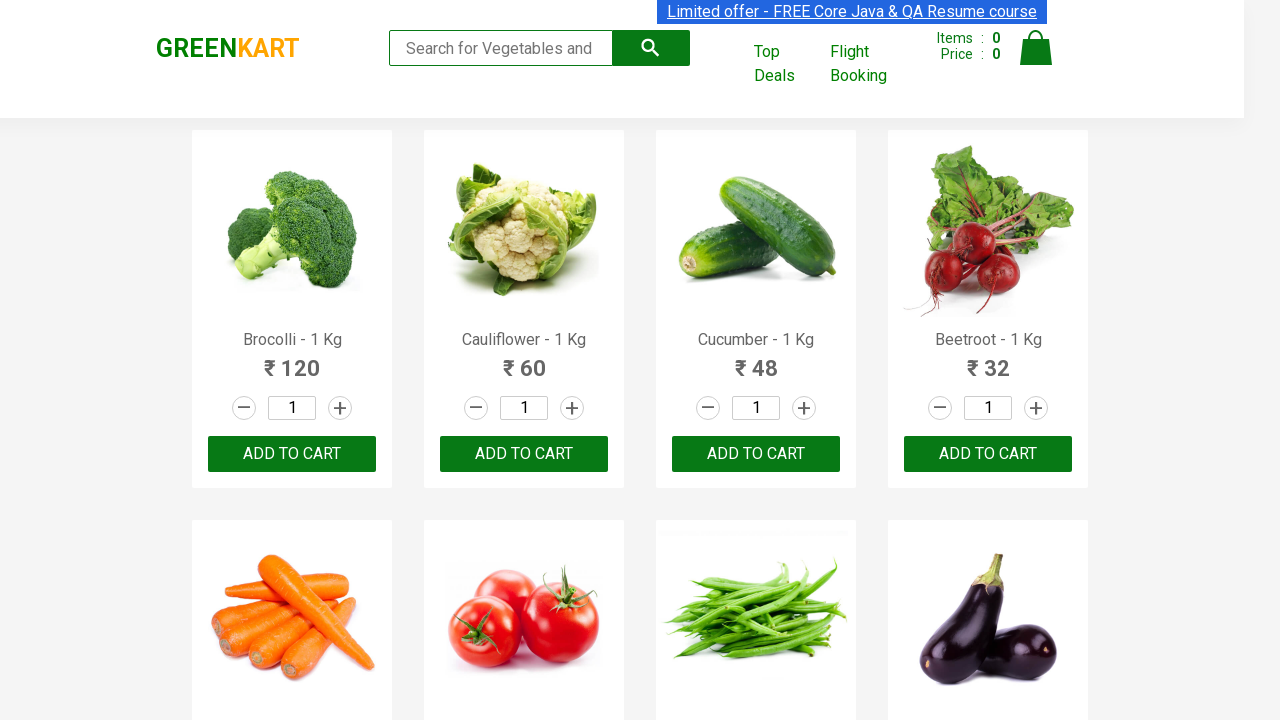

Retrieved all product name elements
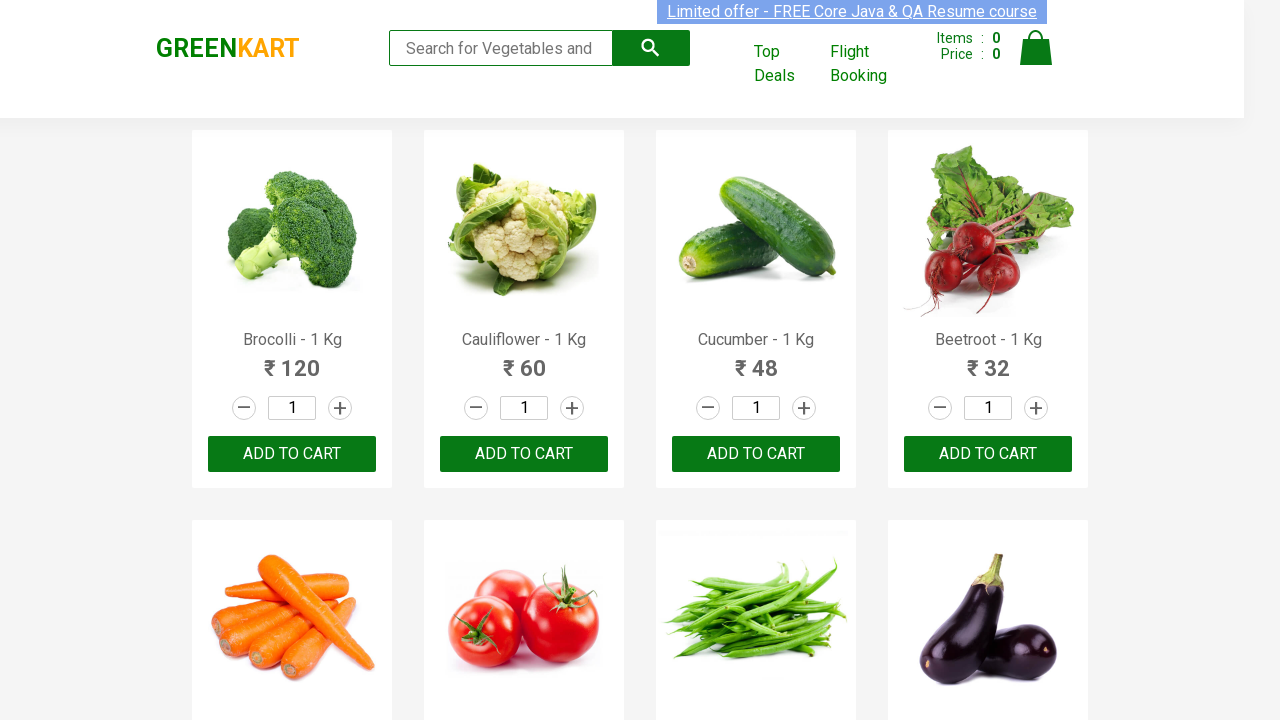

Retrieved all add to cart buttons
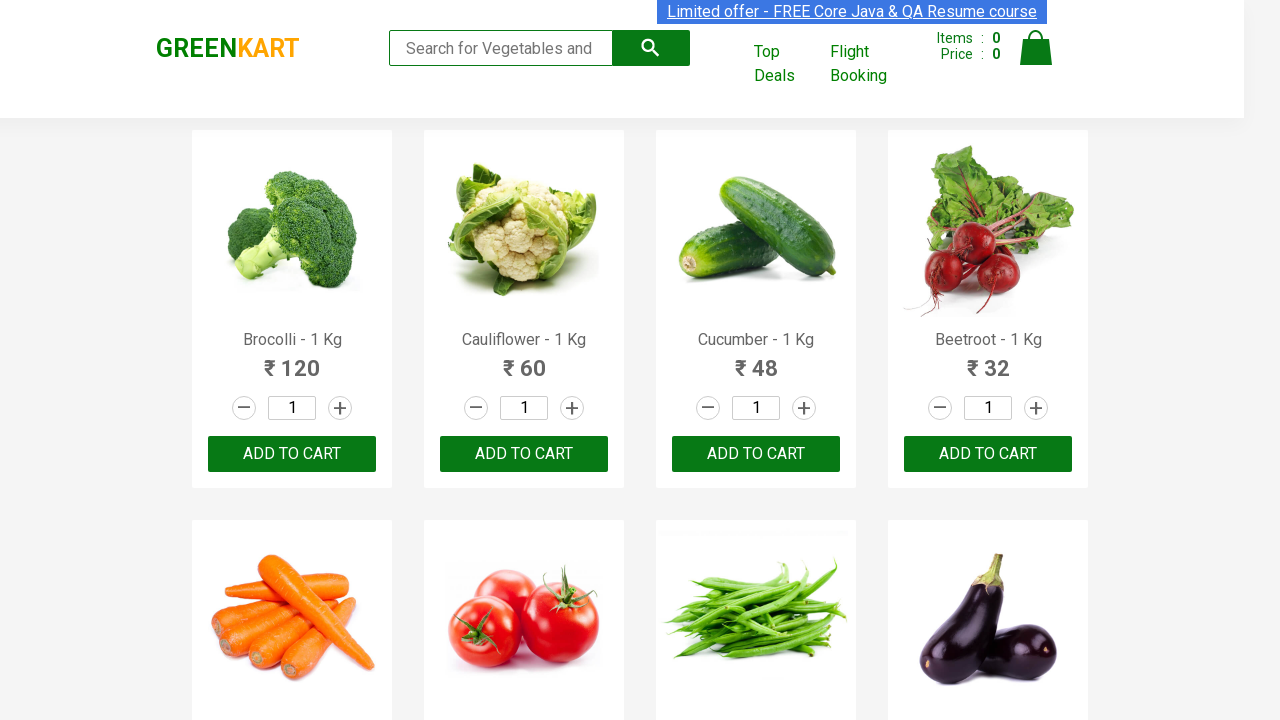

Added Brocolli to cart at (292, 454) on div.product-action button >> nth=0
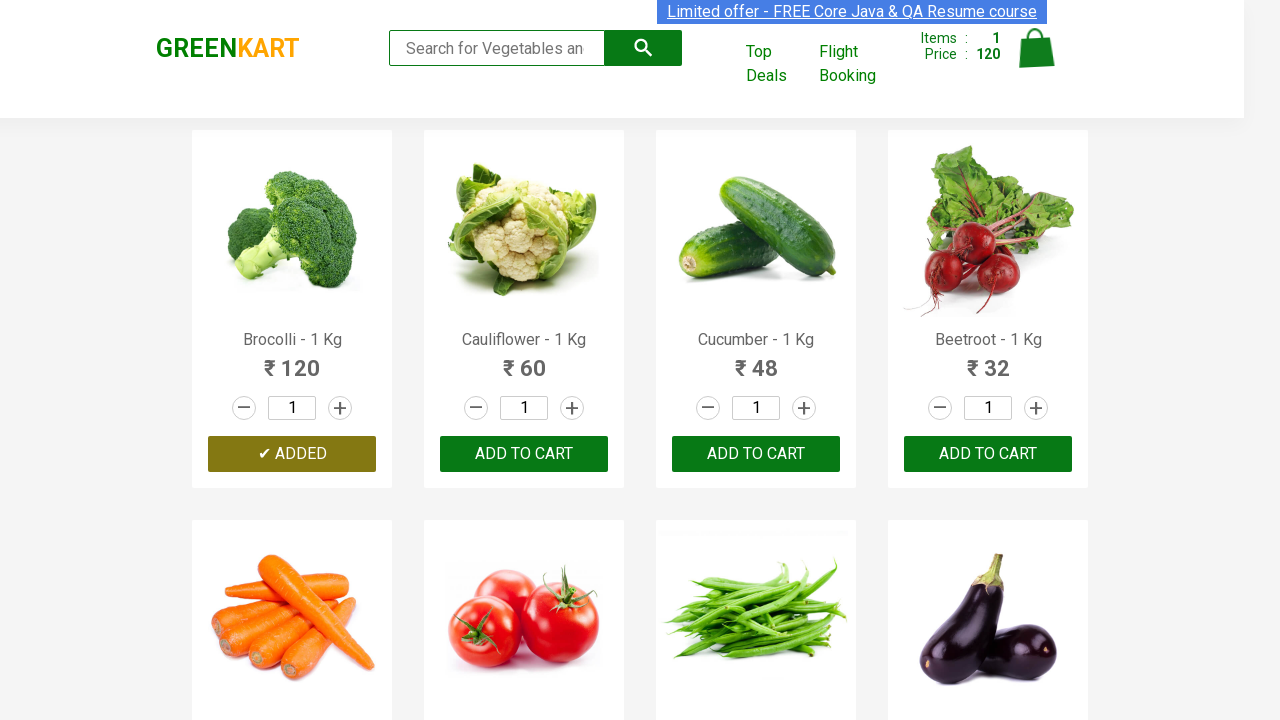

Added Mushroom to cart at (524, 360) on div.product-action button >> nth=9
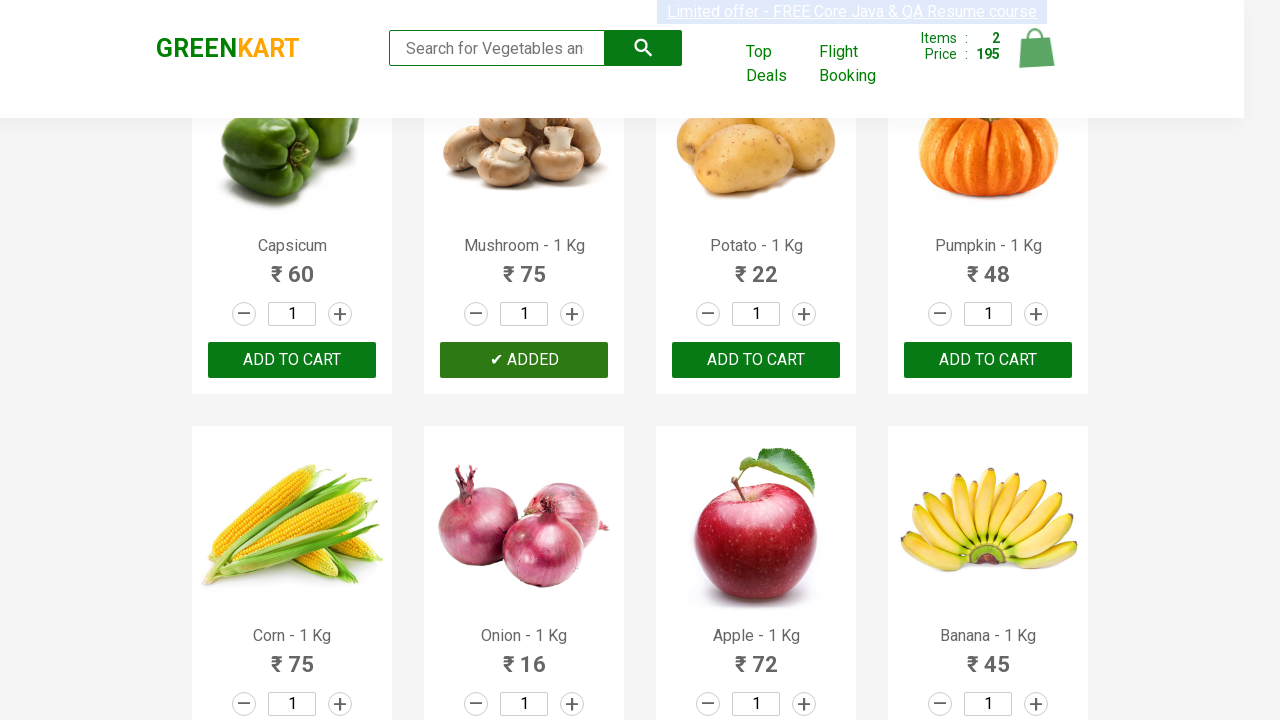

Added Onion to cart at (524, 360) on div.product-action button >> nth=13
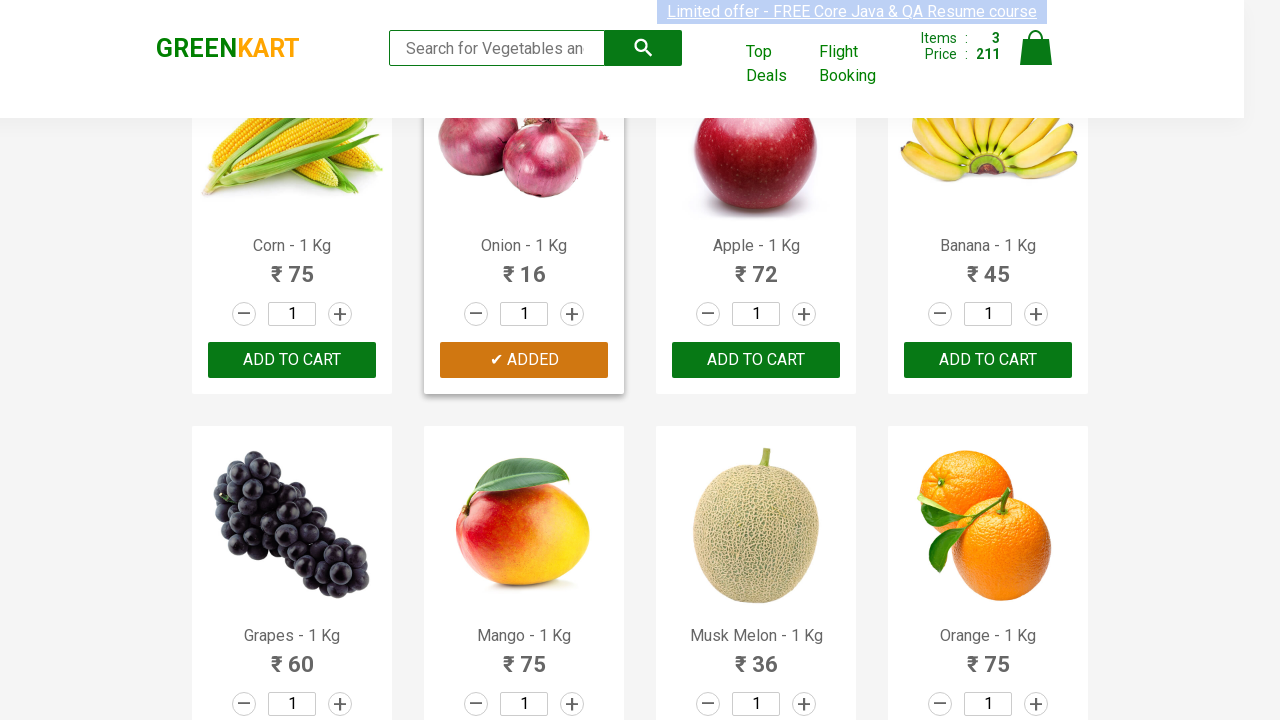

Clicked cart icon at (1036, 59) on .cart-icon
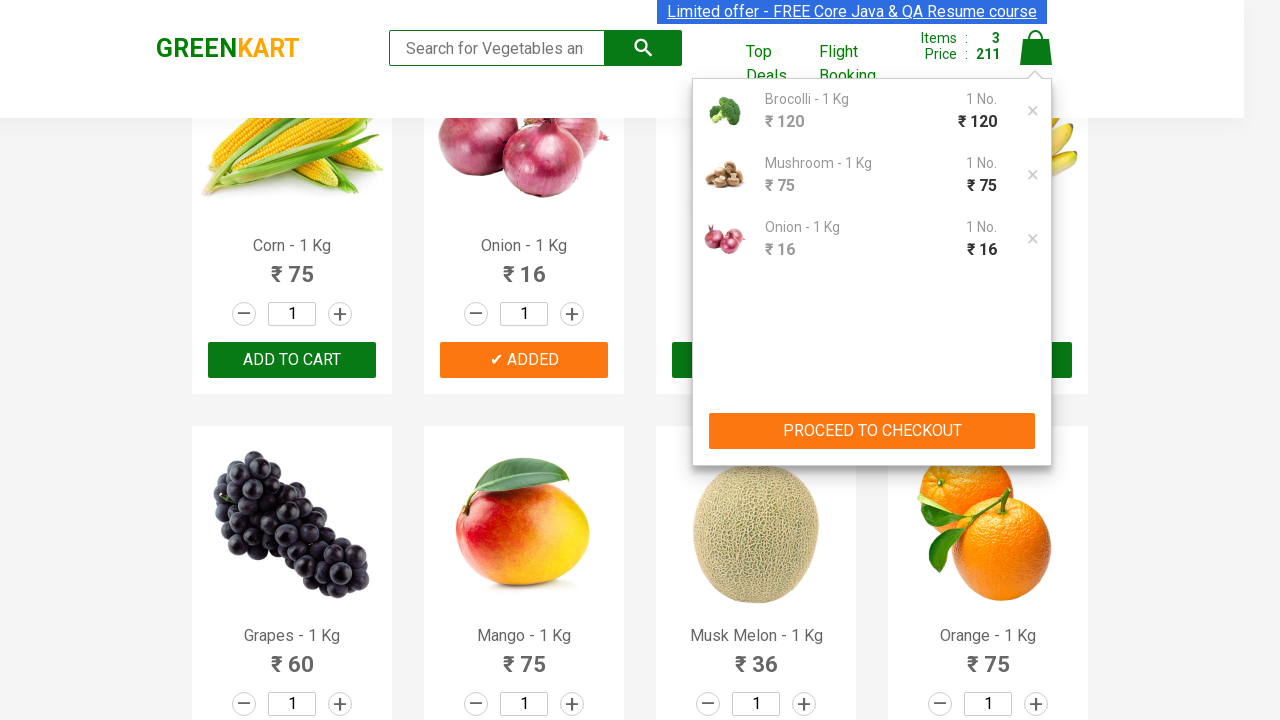

Waited for checkout button to appear
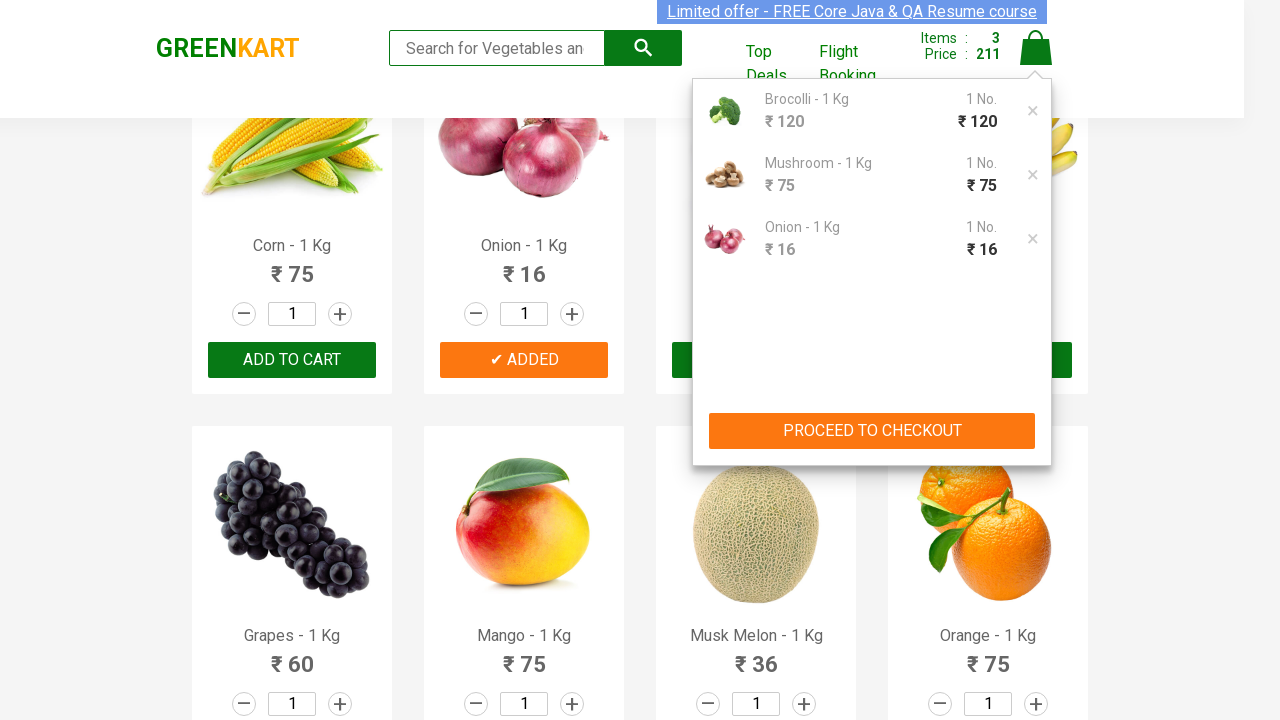

Clicked Proceed to Checkout button at (872, 431) on .action-block button:nth-child(1)
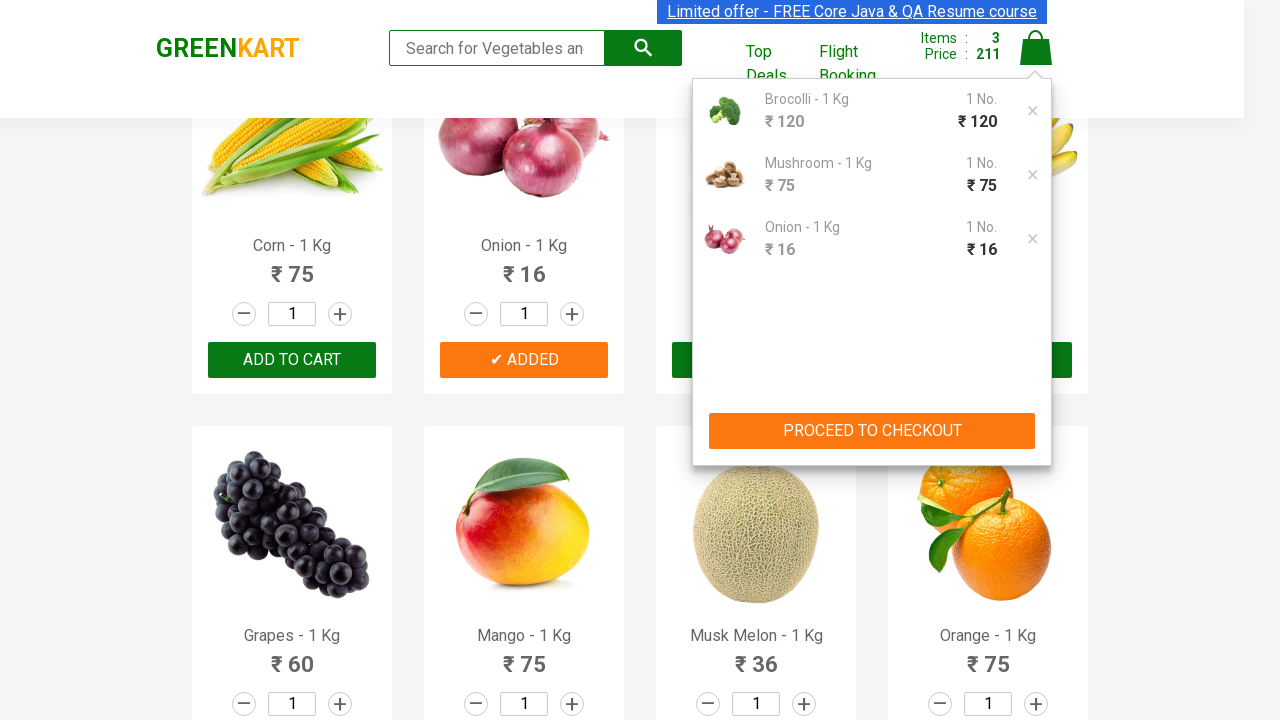

Waited for promo code input field to appear
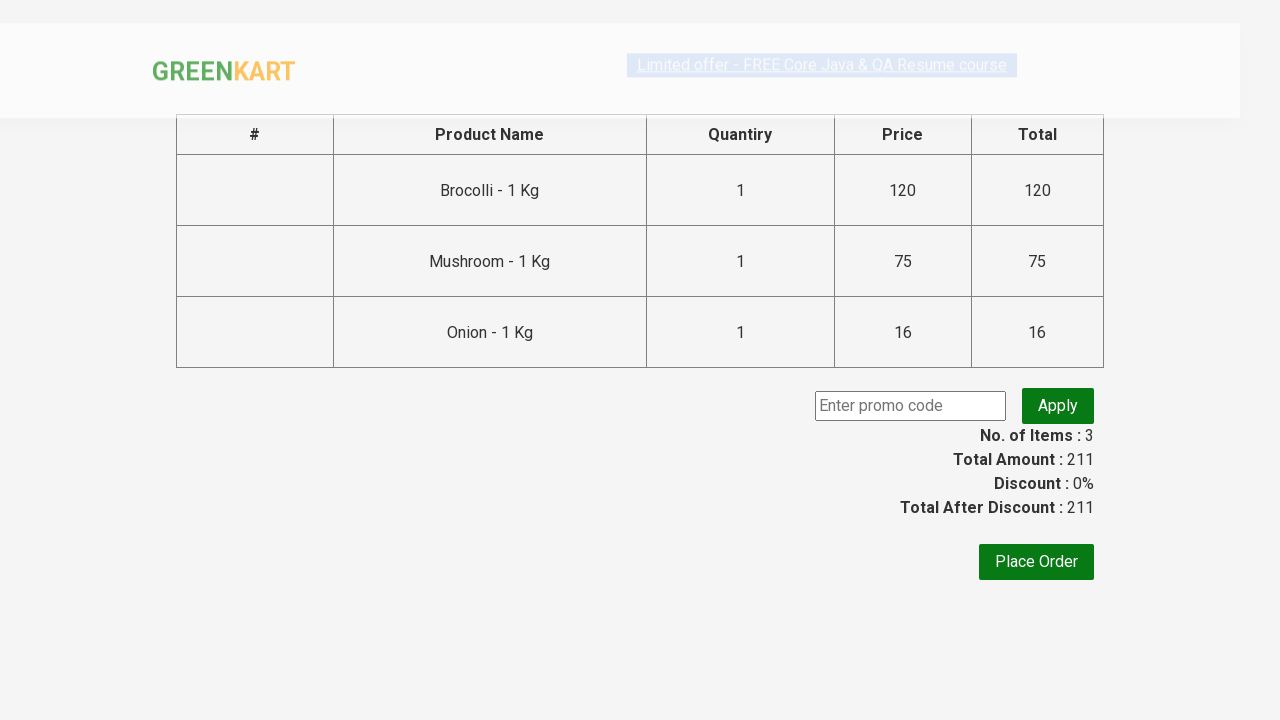

Filled promo code input with 'rahulshettyacademy' on .promoCode
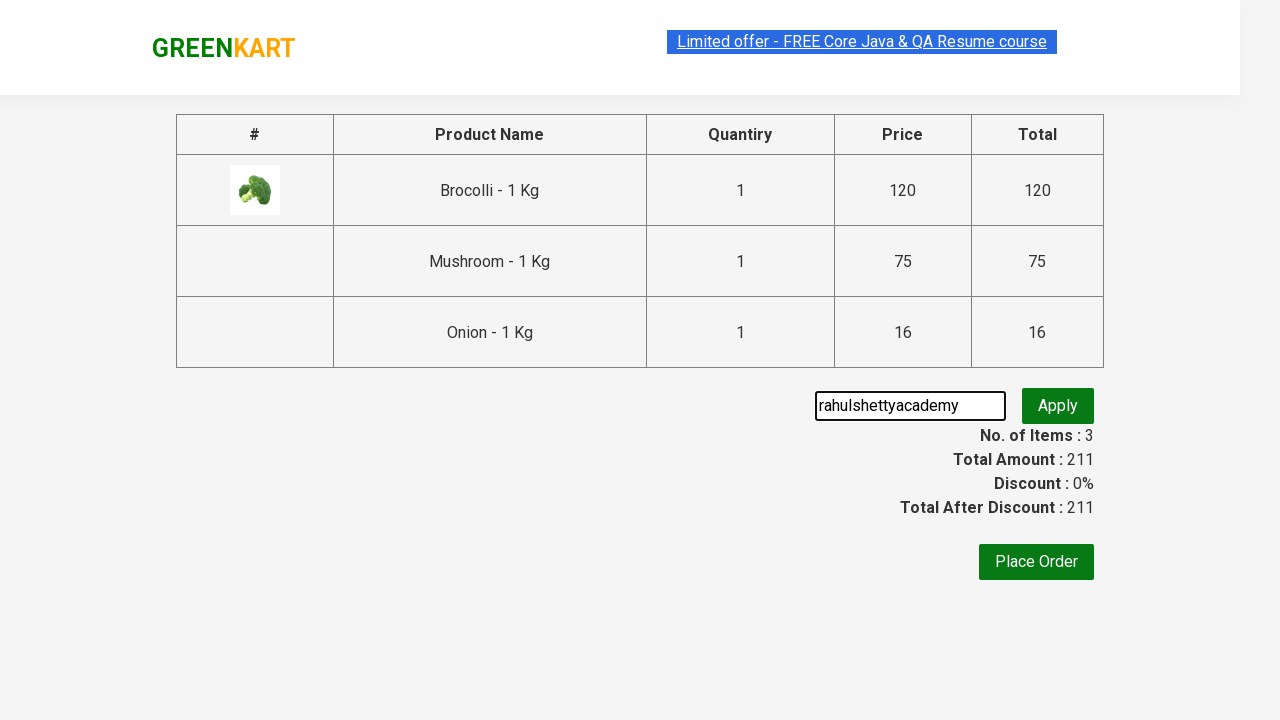

Clicked Apply Promo button at (1058, 406) on .promoBtn
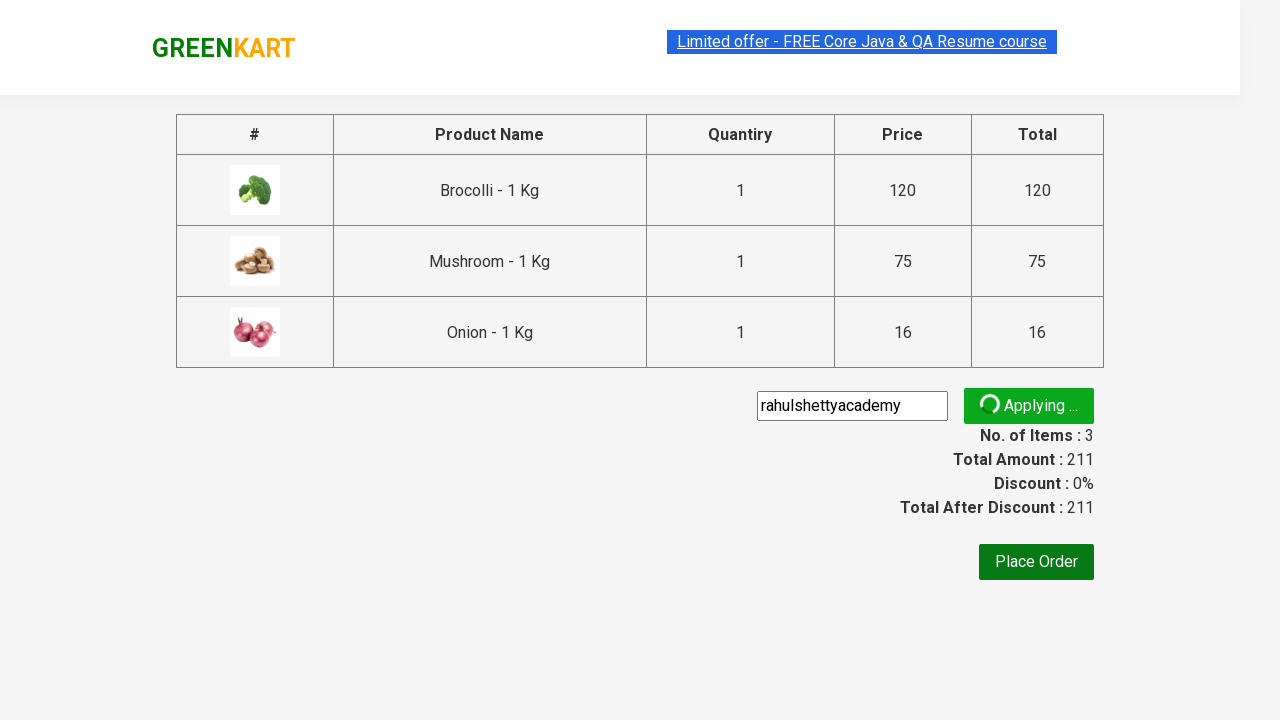

Waited for promo confirmation message
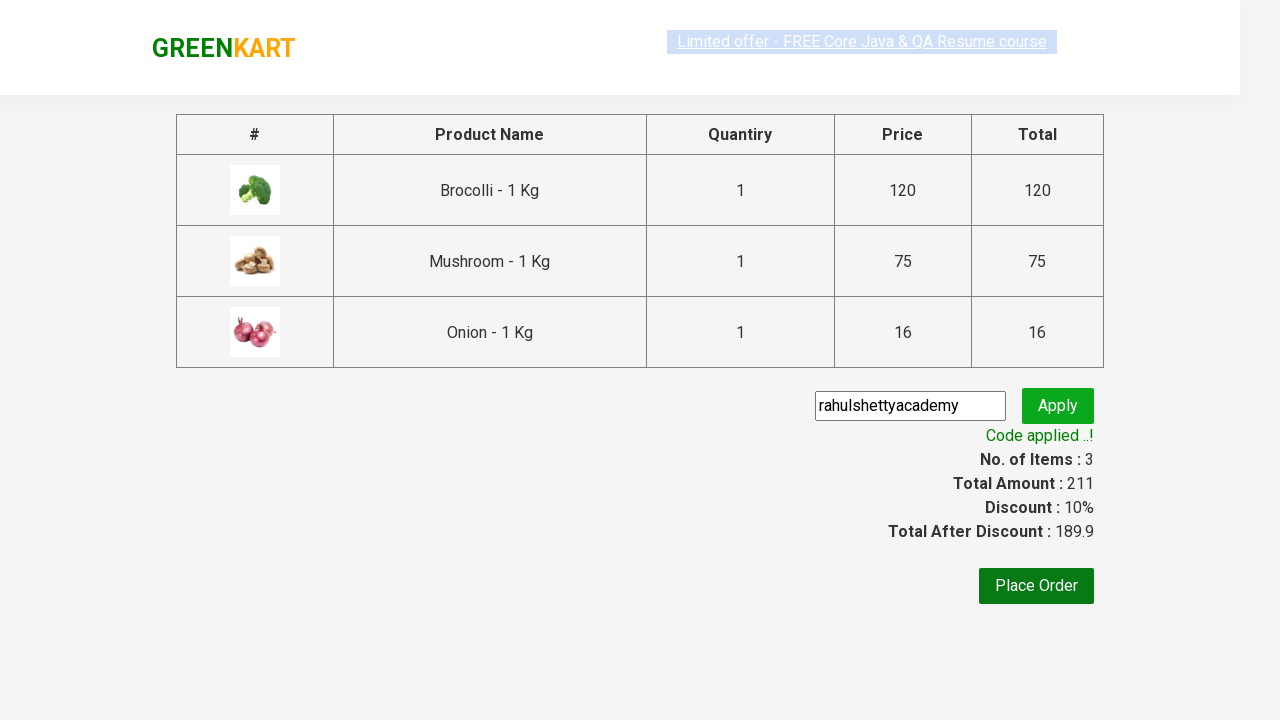

Clicked Place Order button at (1036, 586) on xpath=(//div/button)[2]
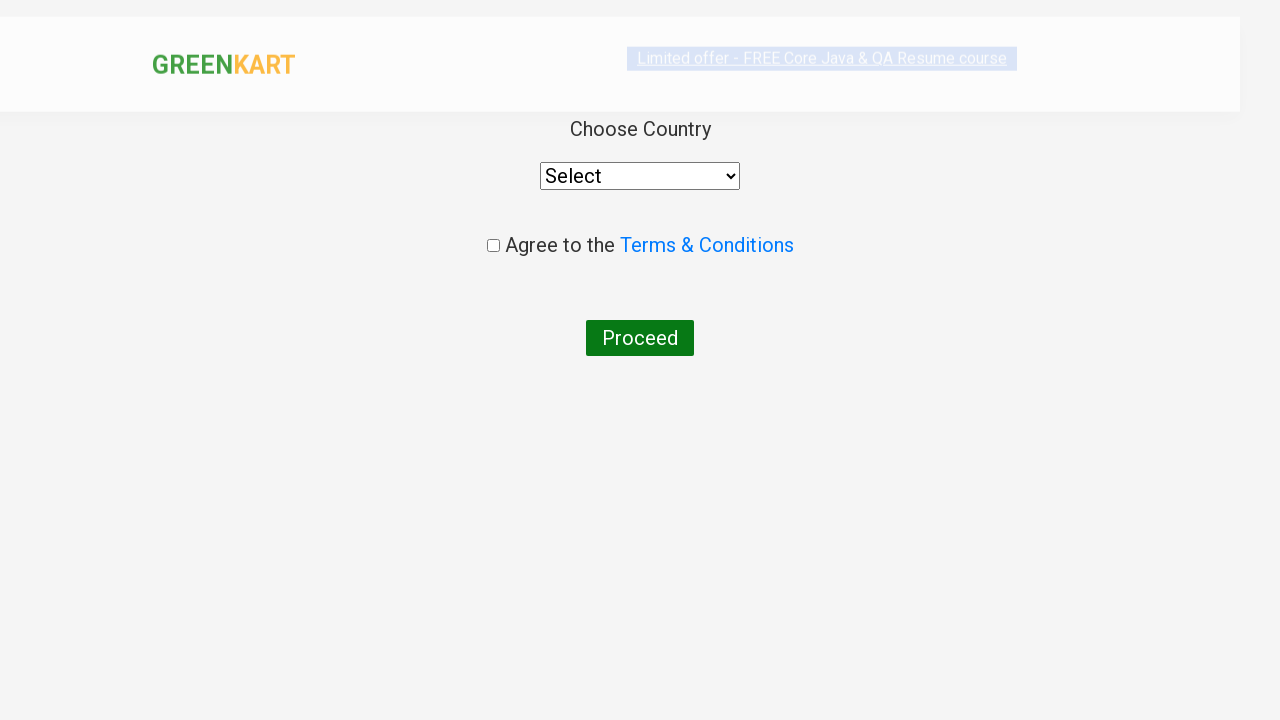

Selected India from country dropdown on select[style*='width']
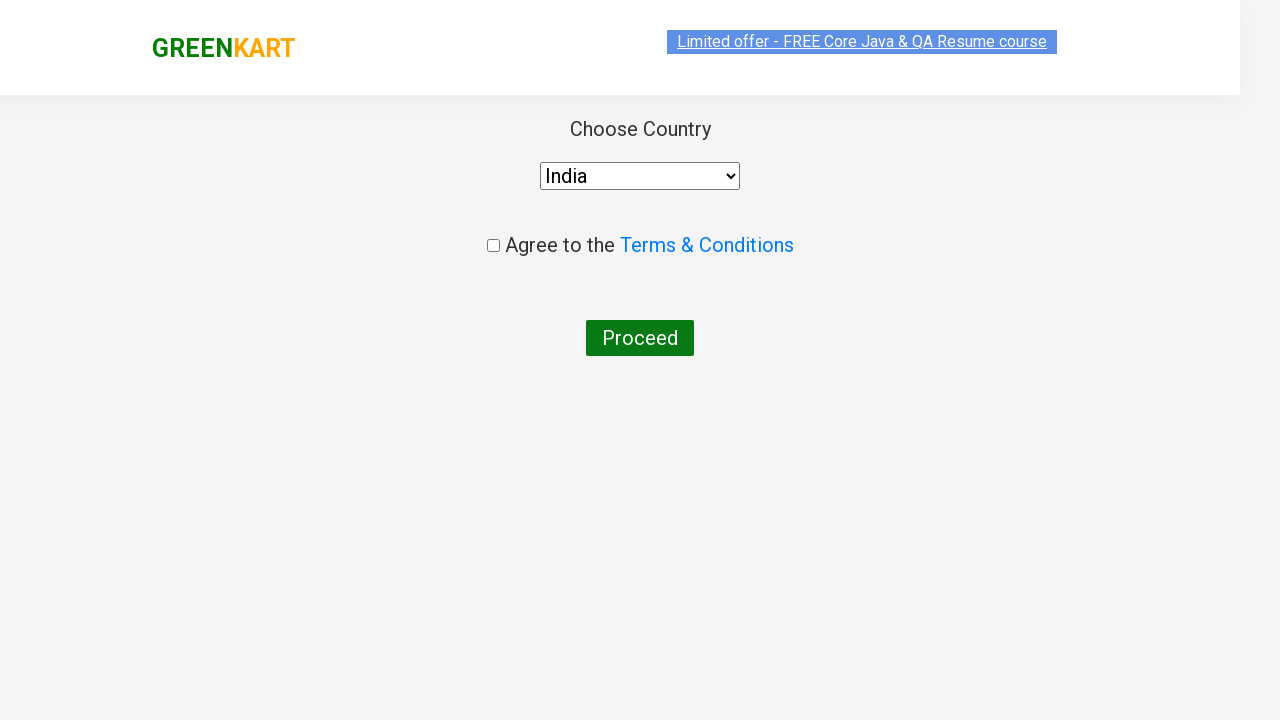

Clicked terms and conditions checkbox at (493, 246) on .chkAgree
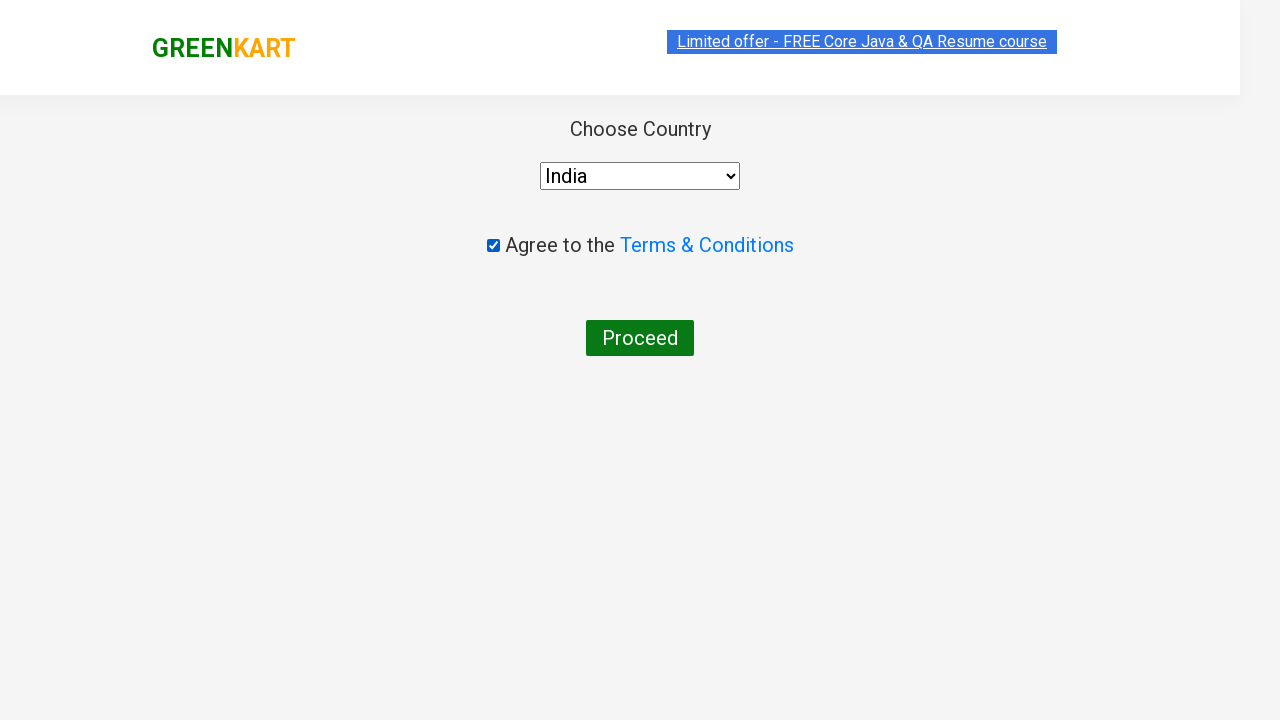

Clicked Proceed button to finalize order at (640, 338) on button >> internal:has="text=Proceed"
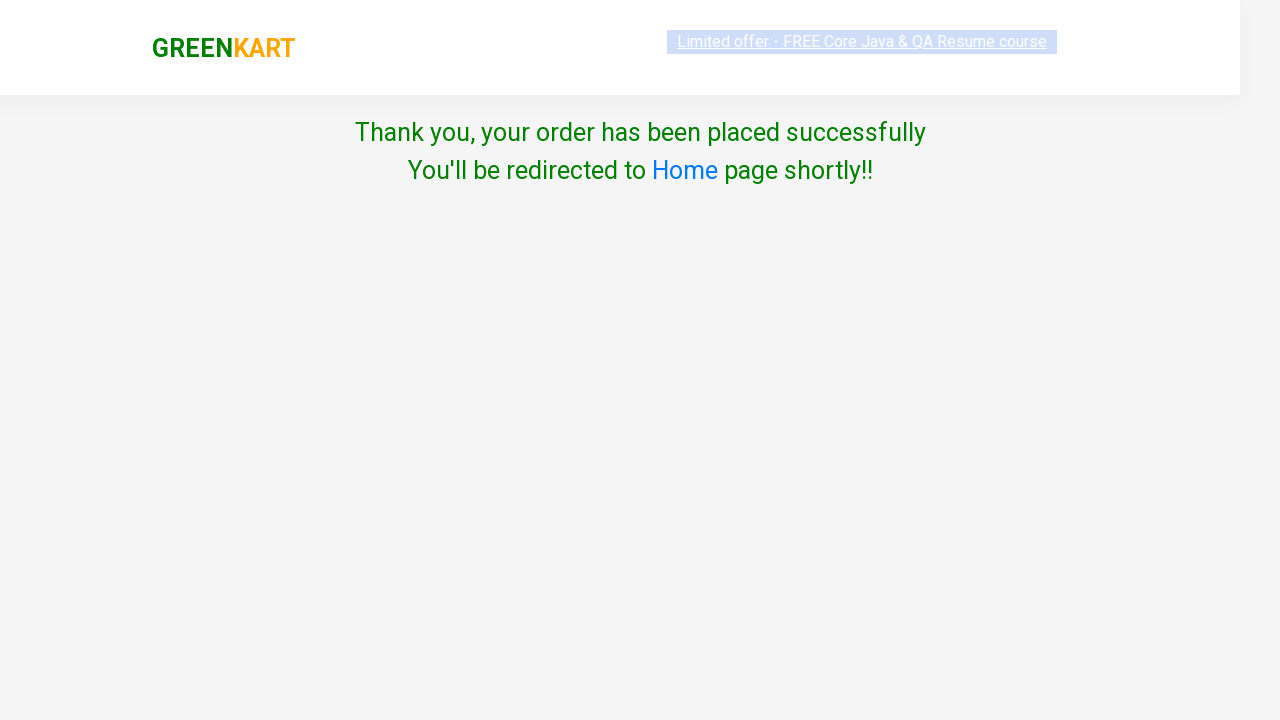

Waited 3 seconds for order confirmation
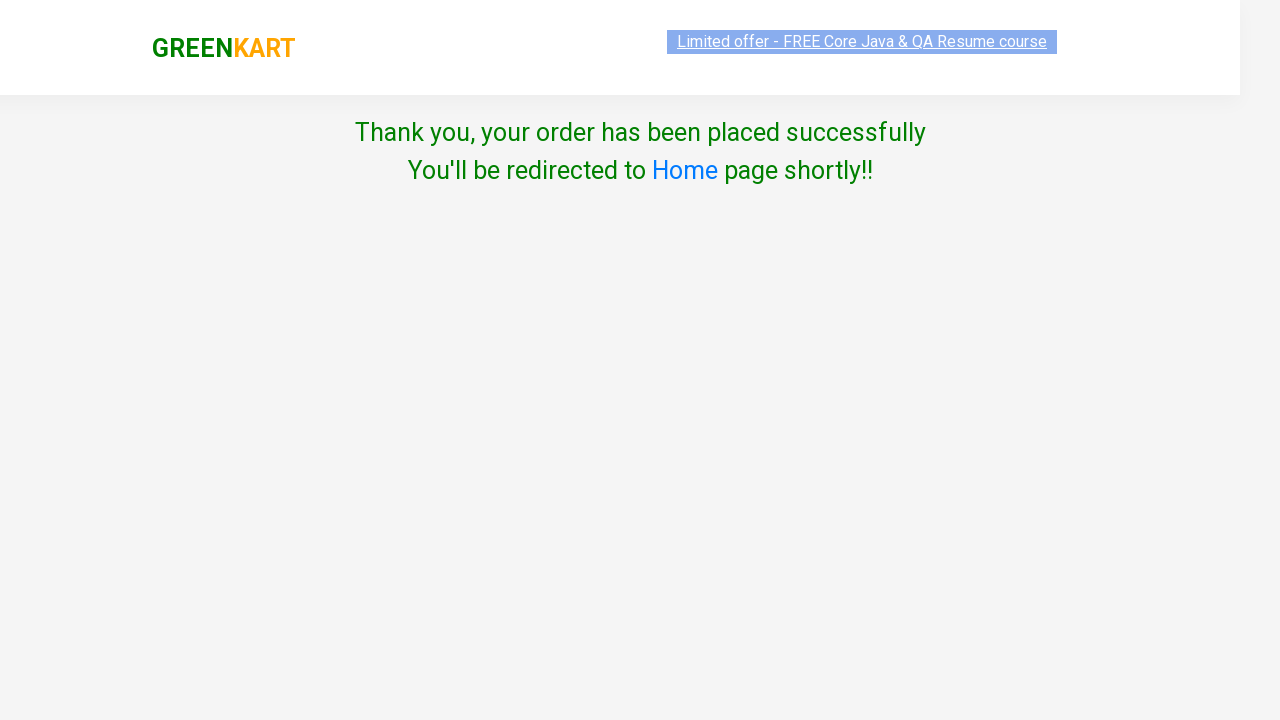

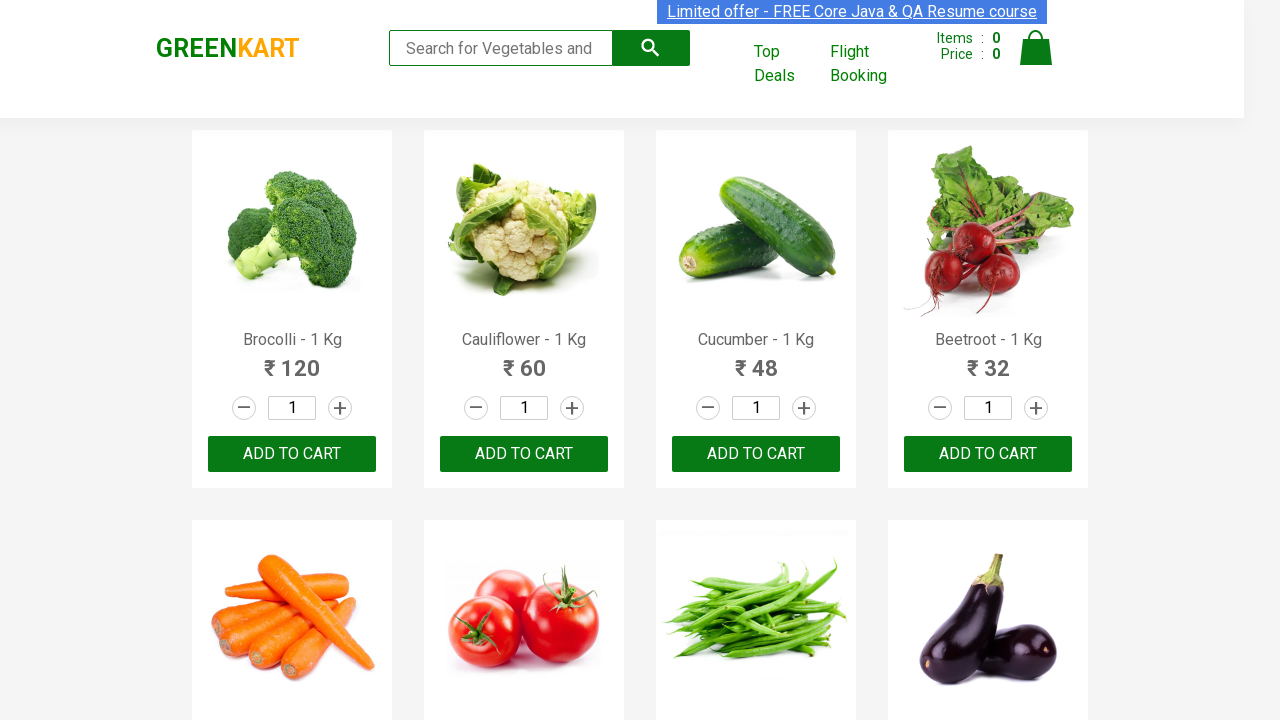